Tests OK (Odnoklassniki) social login button by clicking it and verifying redirect to OK login page

Starting URL: https://b2c.passport.rt.ru

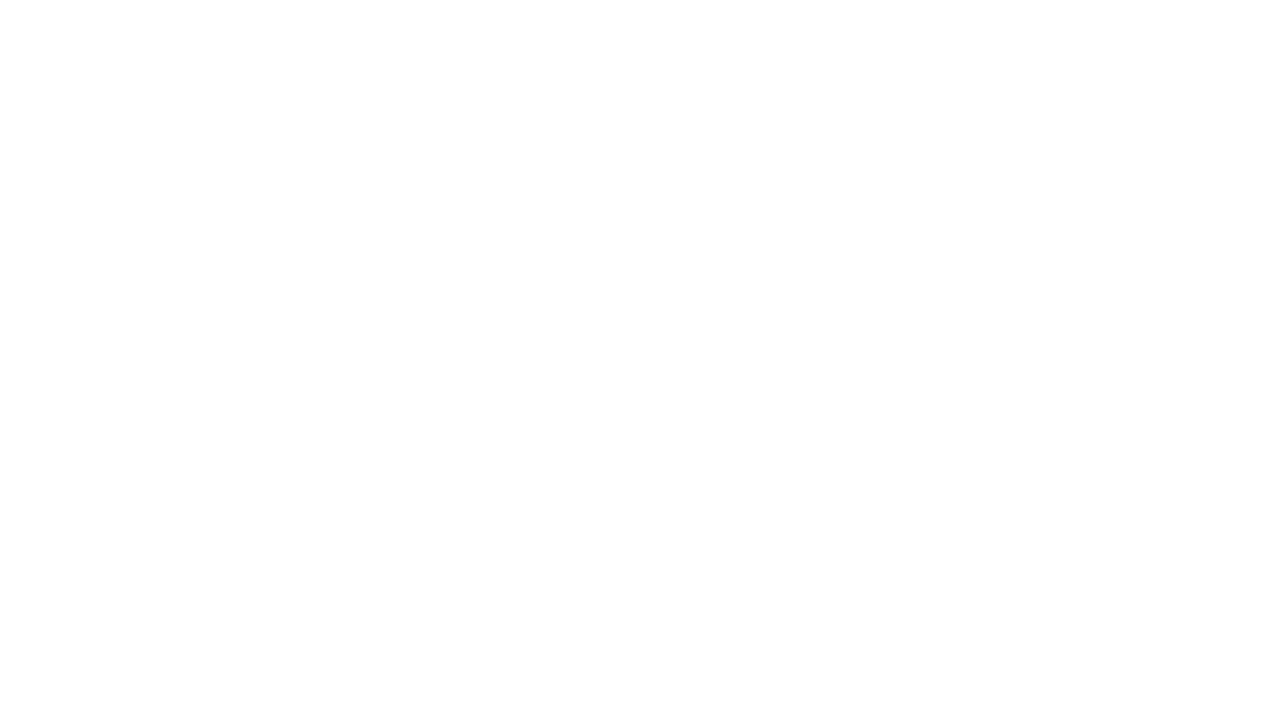

Clicked OK (Odnoklassniki) social login button at (1104, 696) on #oidc_ok
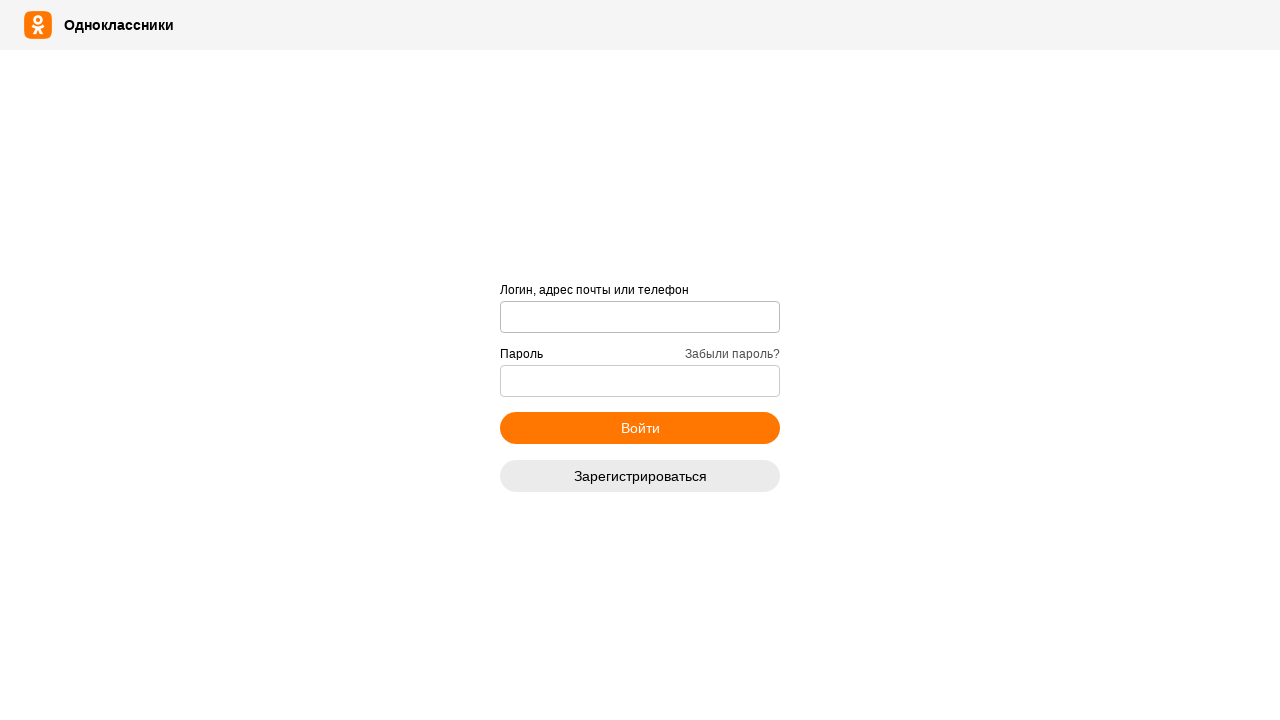

Verified page header shows 'Одноклассники'
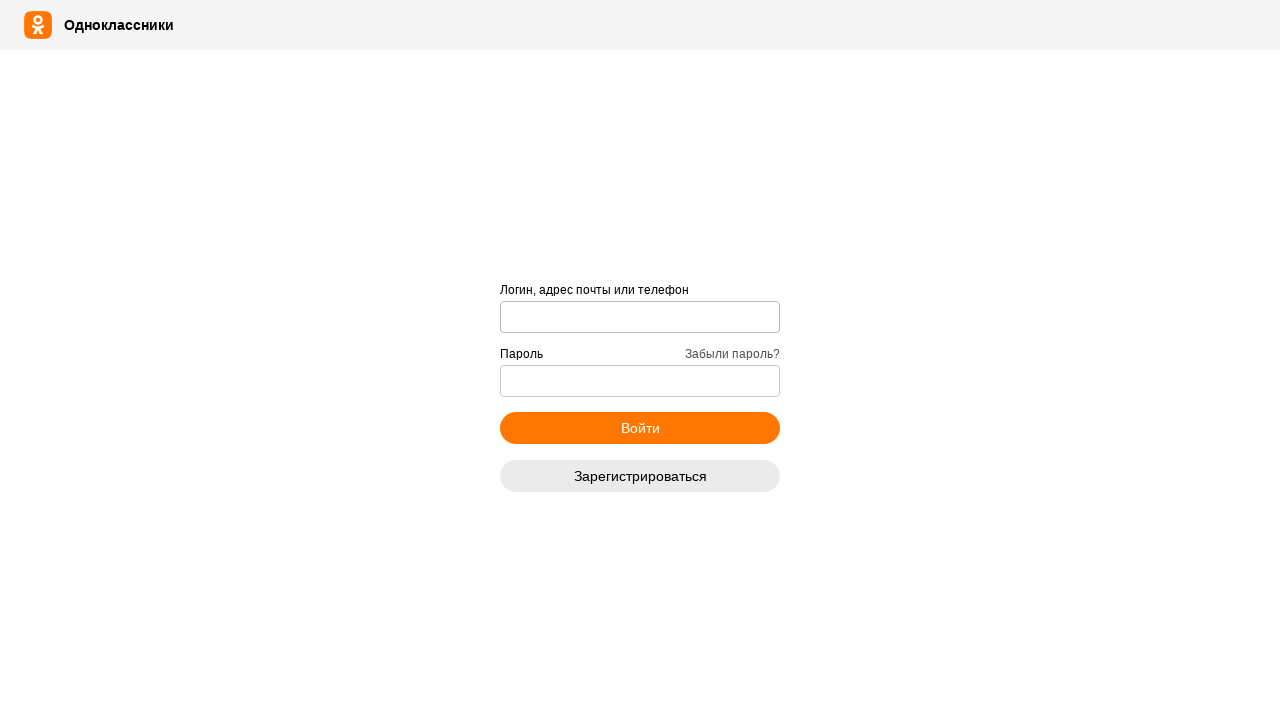

Verified URL contains 'ok' confirming redirect to OK login page
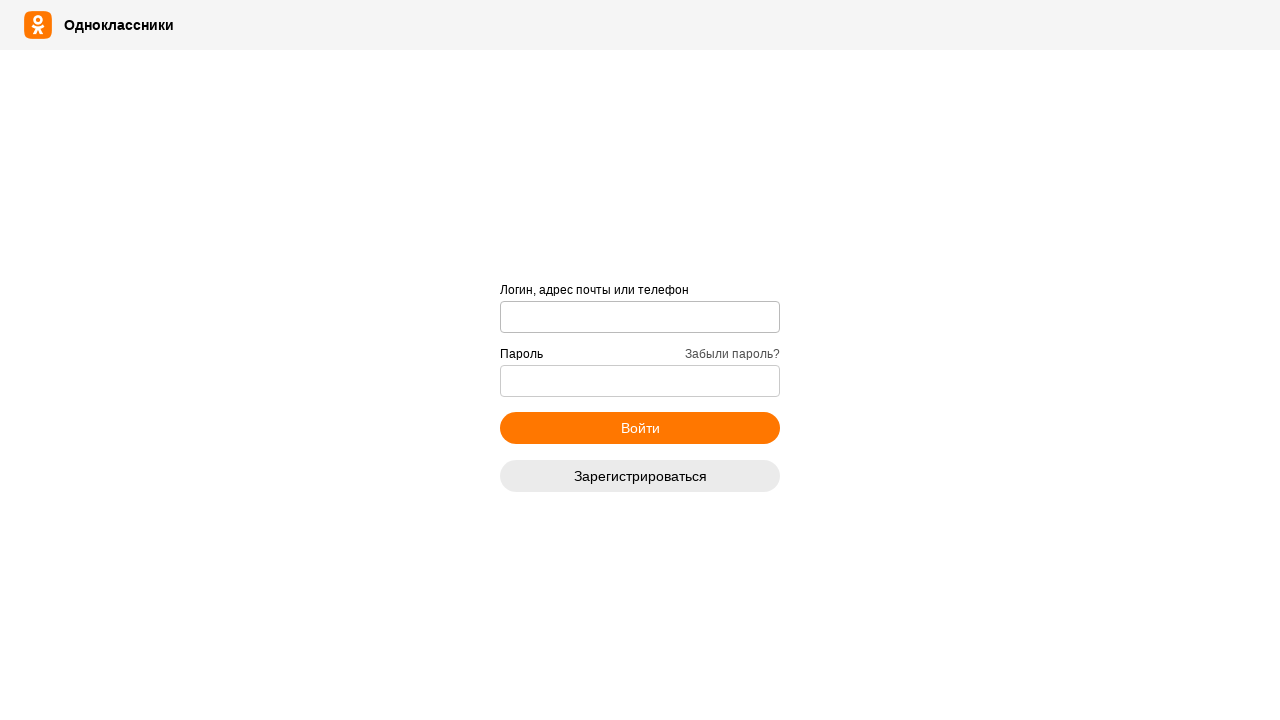

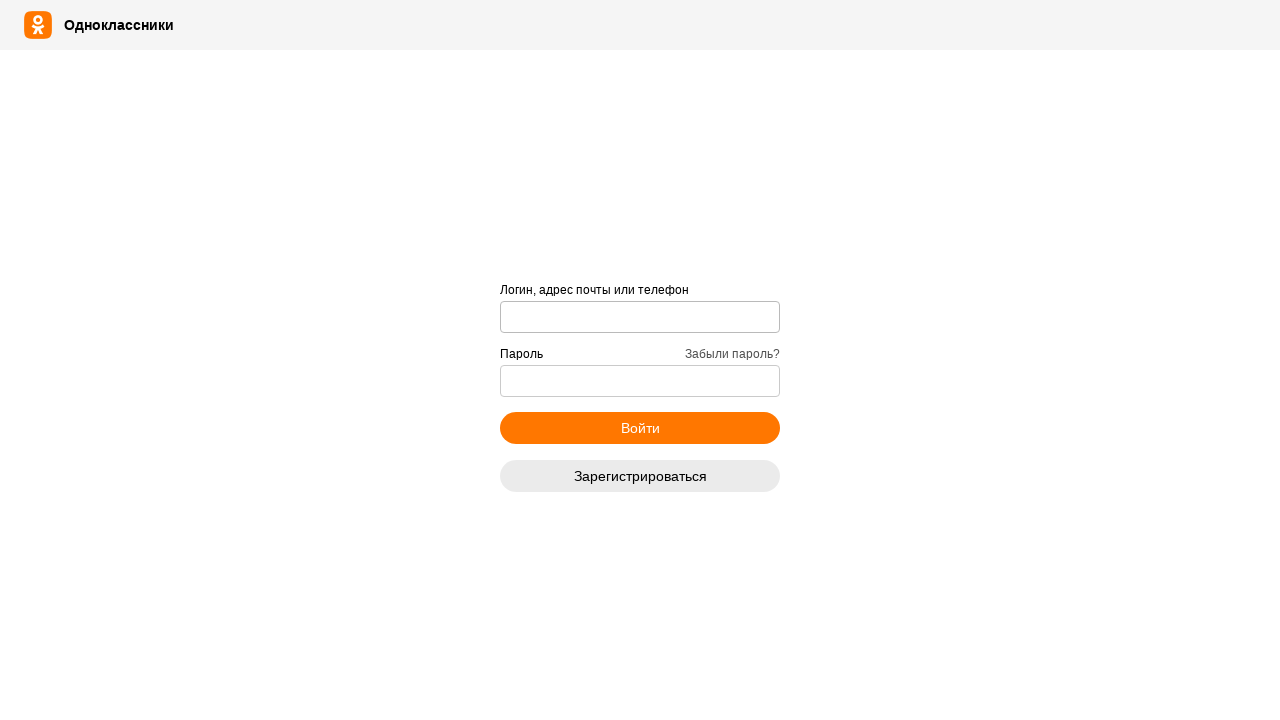